Tests handling of JavaScript confirm dialogs by clicking a button that triggers a confirm dialog and accepting it

Starting URL: http://the-internet.herokuapp.com/javascript_alerts

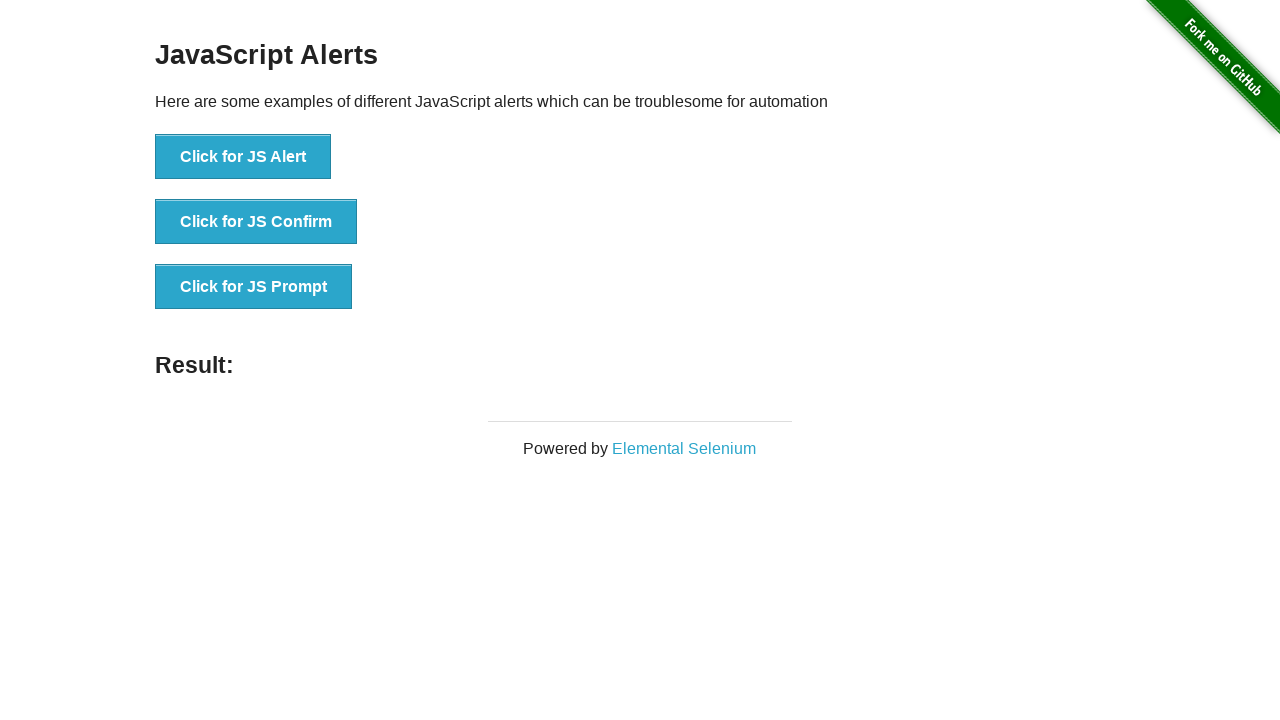

Set up dialog handler to accept confirm dialogs
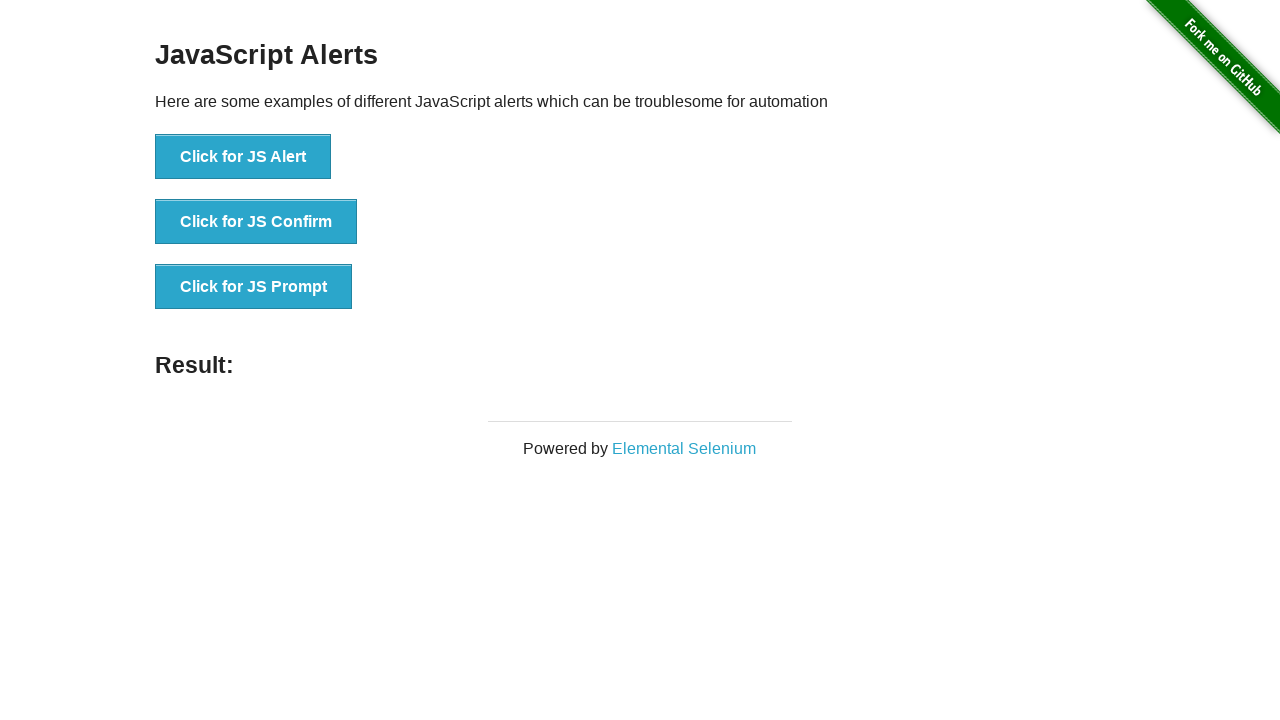

Clicked button to trigger JavaScript confirm dialog at (256, 222) on button[onclick='jsConfirm()']
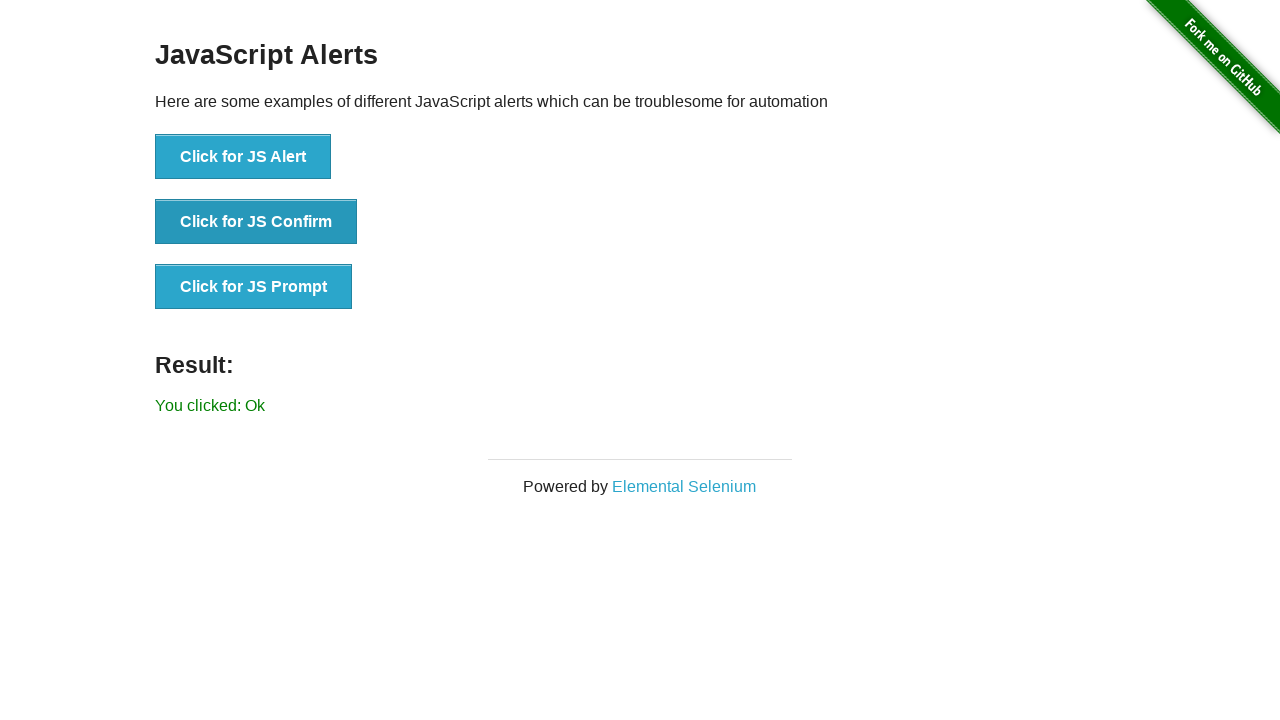

Confirm dialog result appeared on page
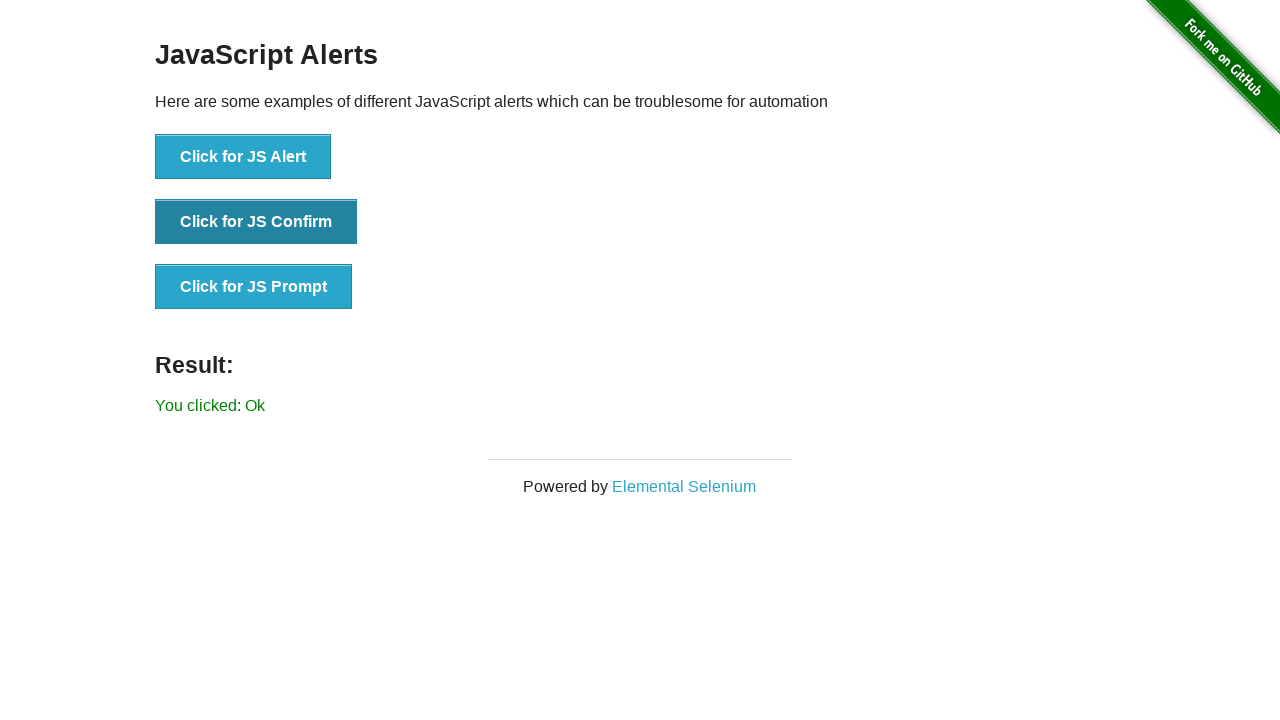

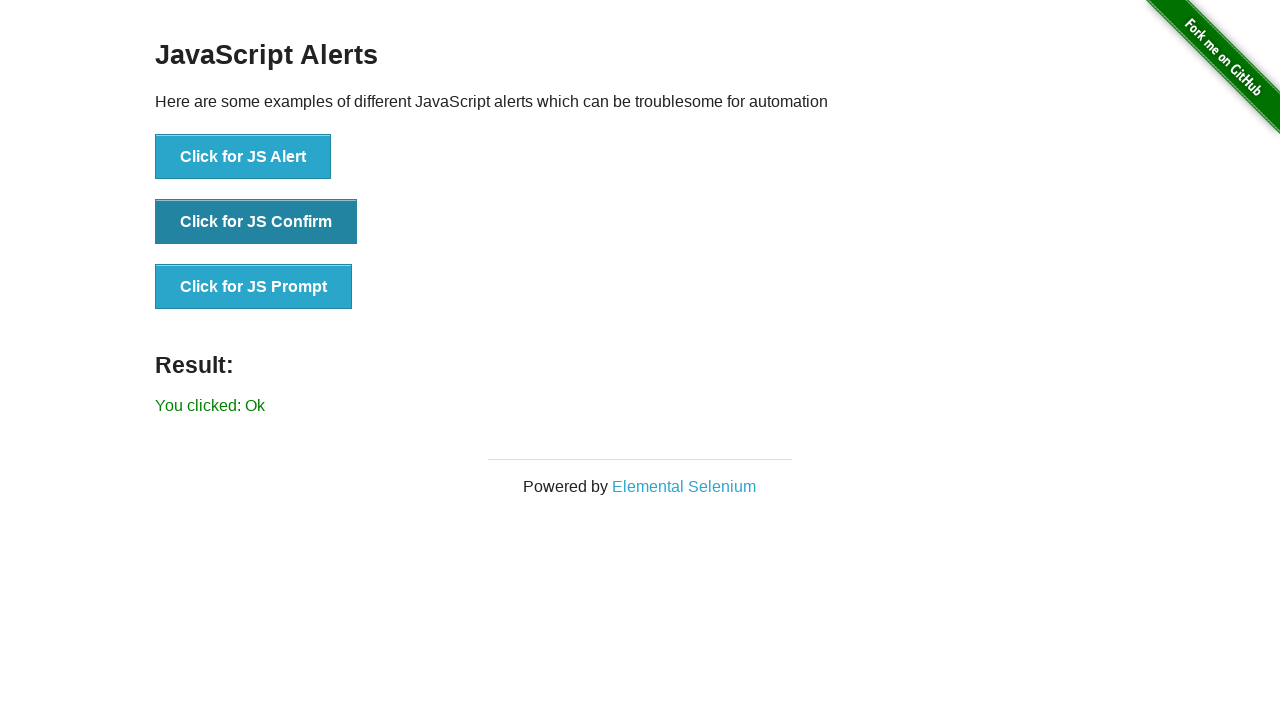